Navigates to a registration page and interacts with a year dropdown select element to verify its options are accessible

Starting URL: http://demo.automationtesting.in/Register.html

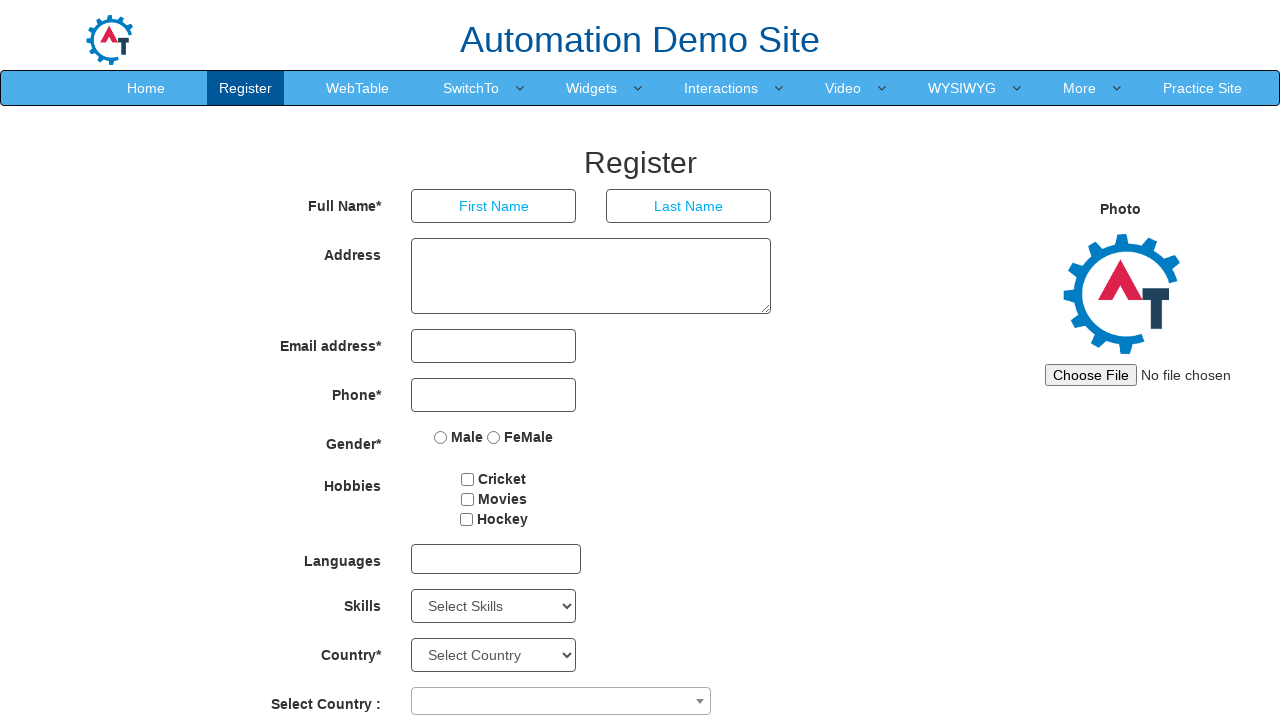

Navigated to registration page
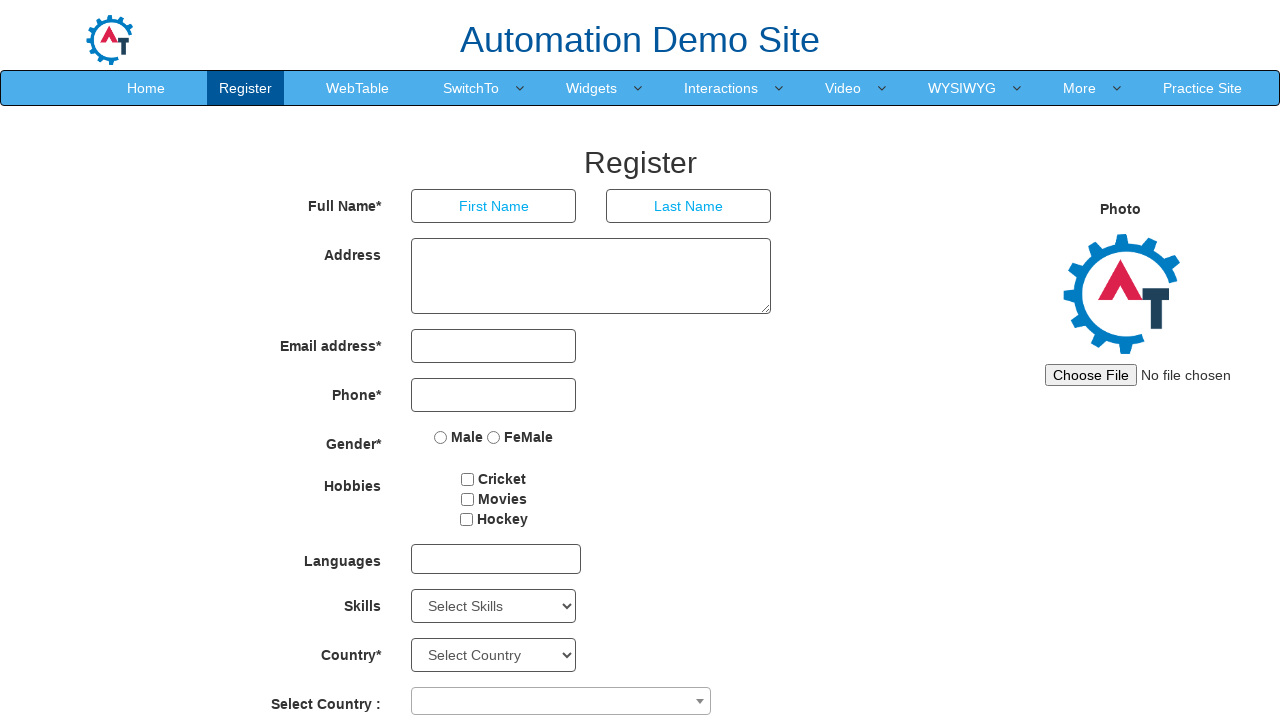

Year dropdown element is present
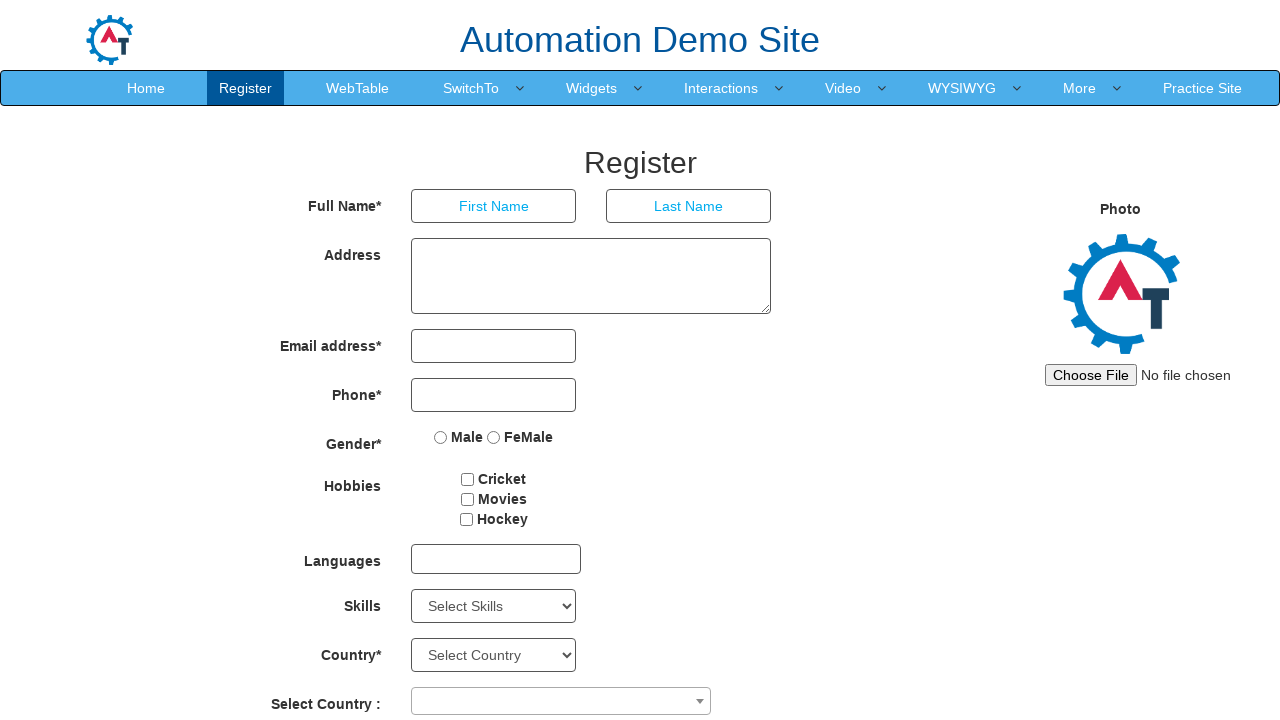

Clicked on year dropdown to open it at (469, 463) on #yearbox
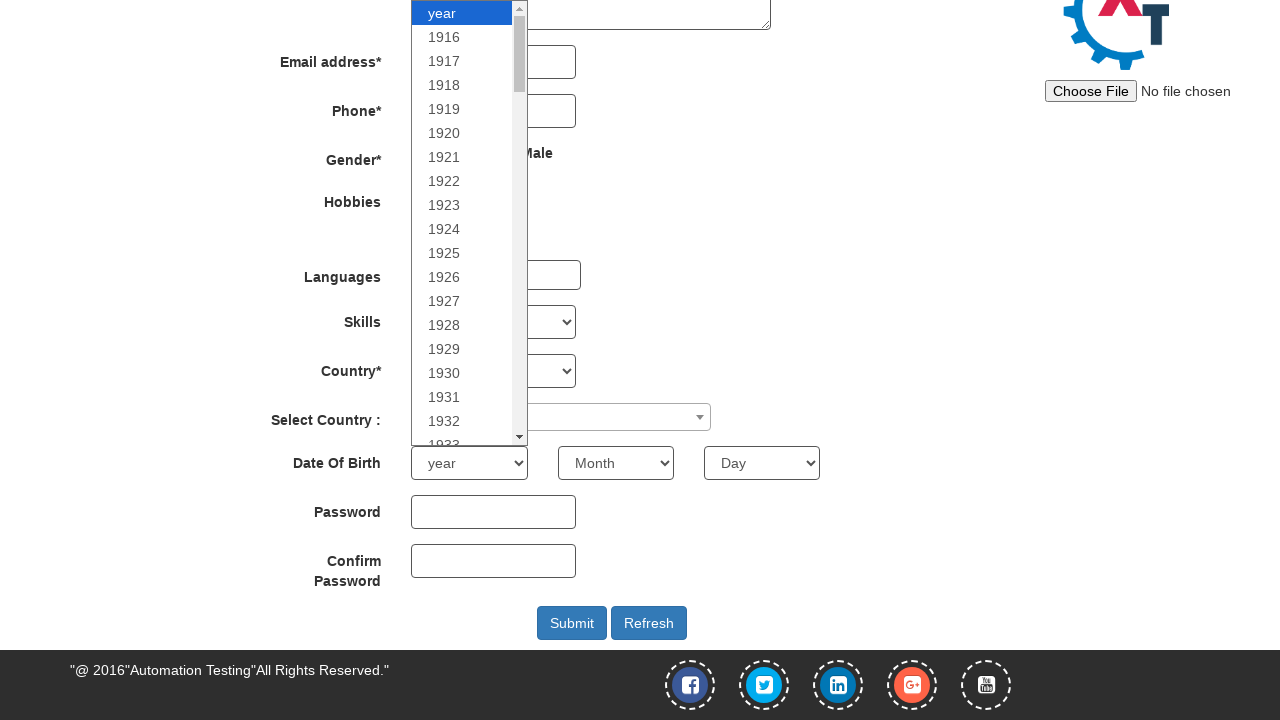

Selected year option at index 5 from the dropdown on #yearbox
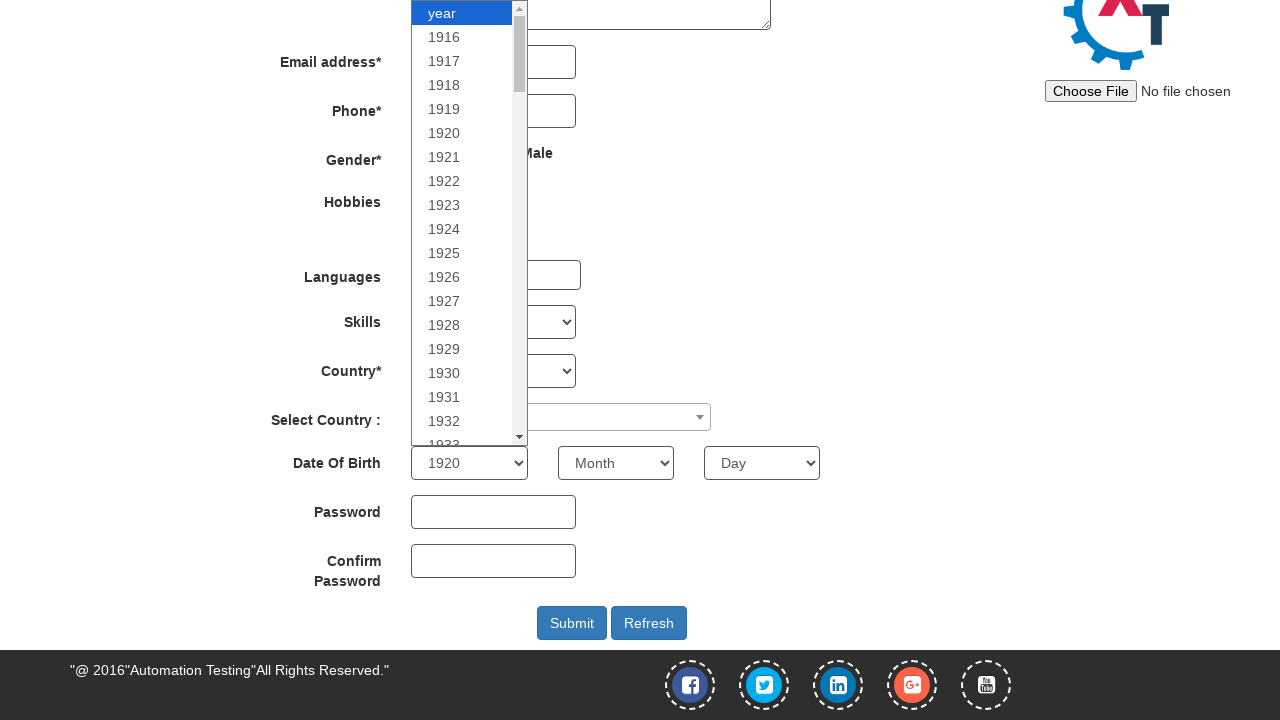

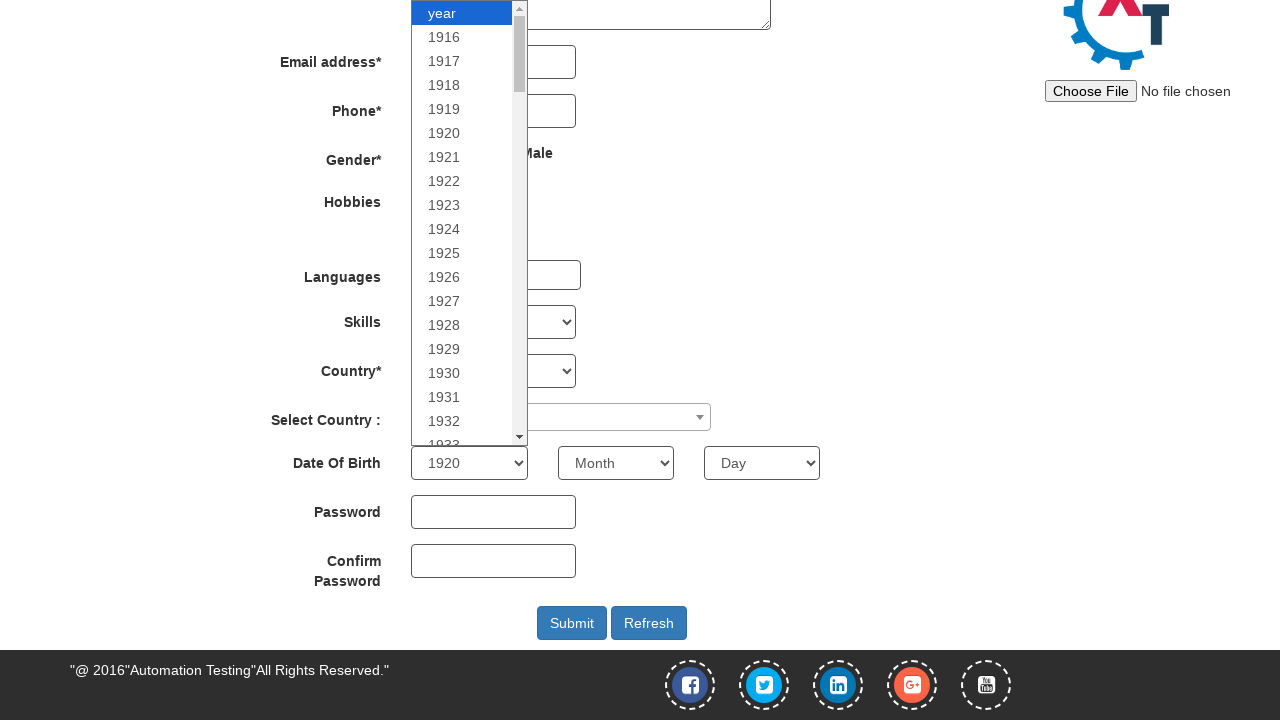